Tests that other controls are hidden when editing a todo item

Starting URL: https://demo.playwright.dev/todomvc

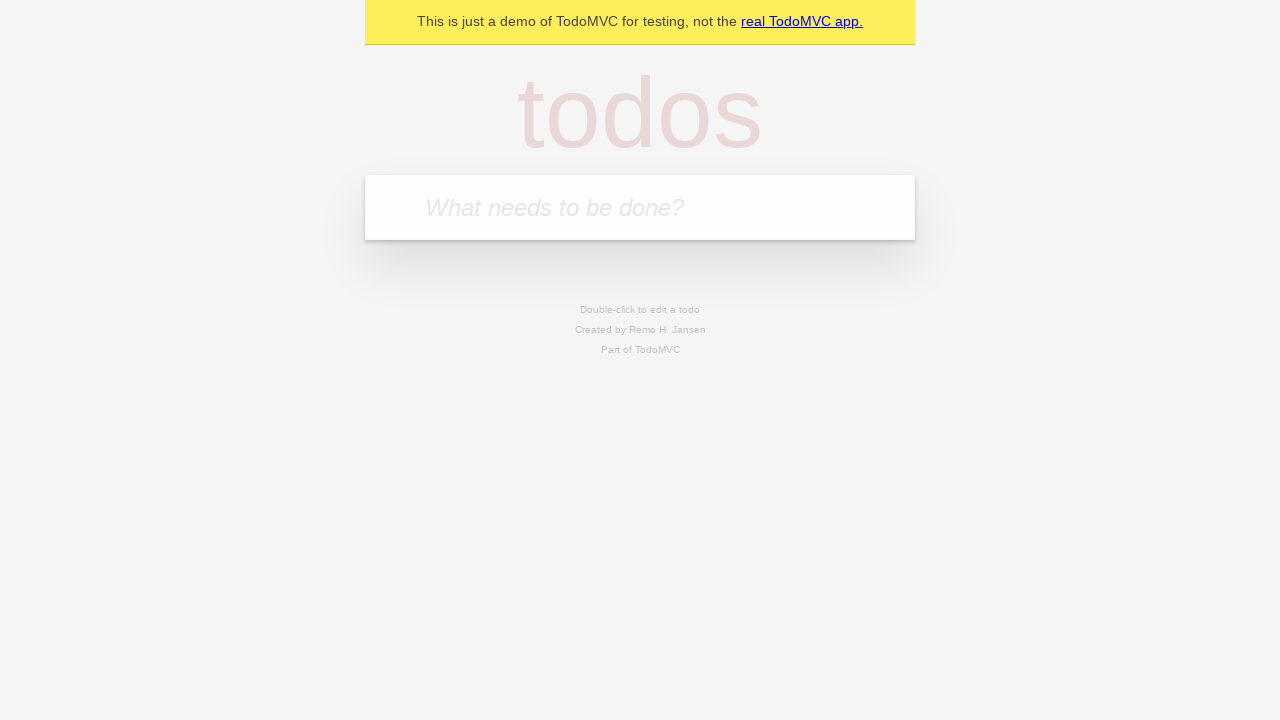

Located the 'What needs to be done?' input field
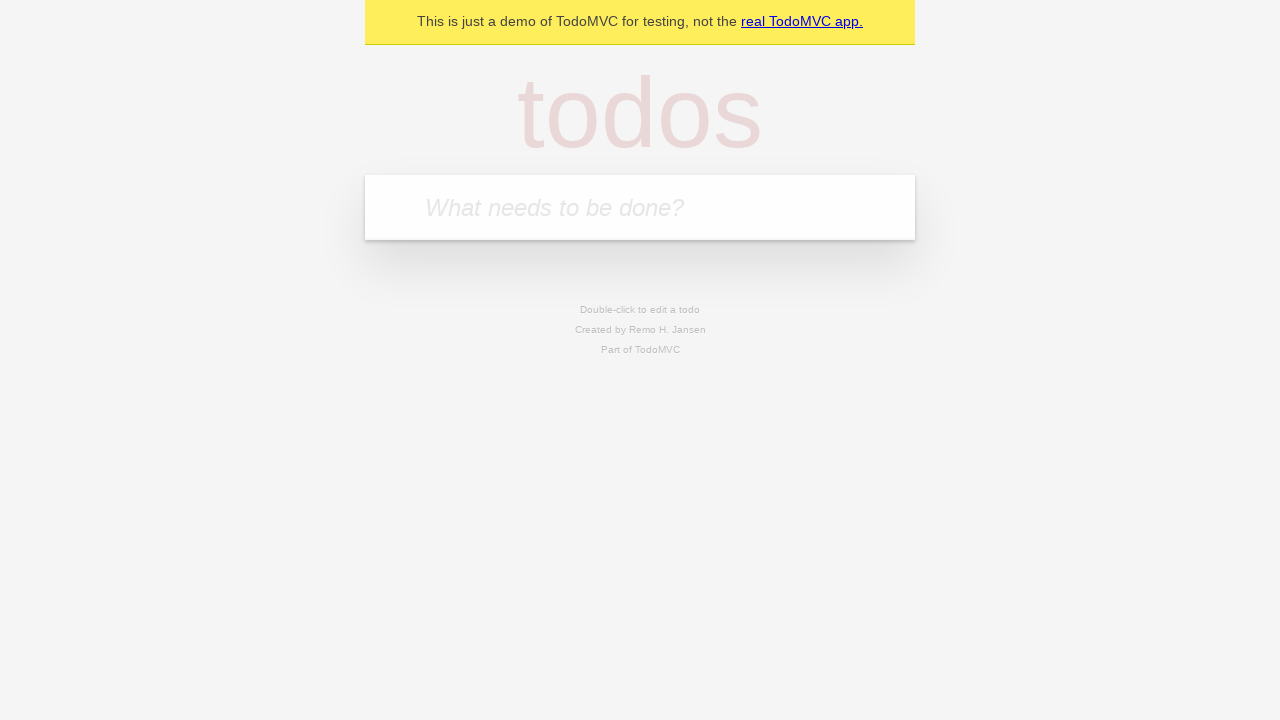

Filled first todo with 'buy more cheese' on internal:attr=[placeholder="What needs to be done?"i]
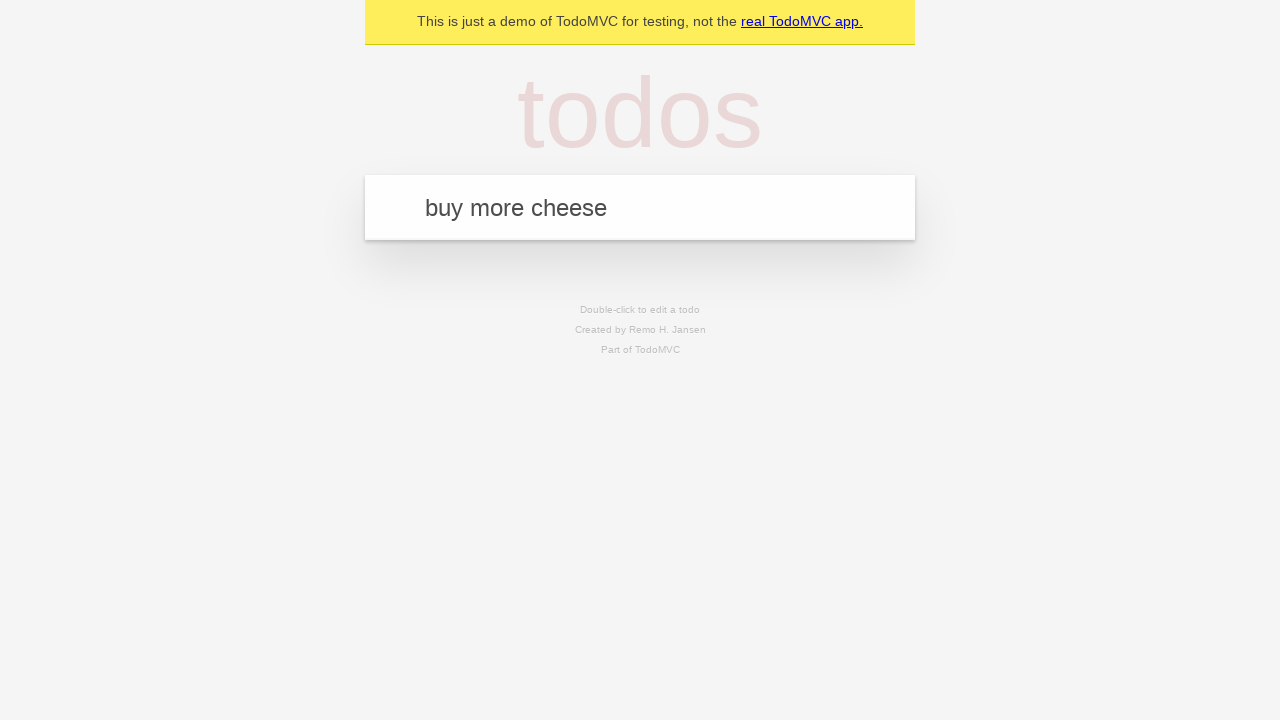

Pressed Enter to create first todo on internal:attr=[placeholder="What needs to be done?"i]
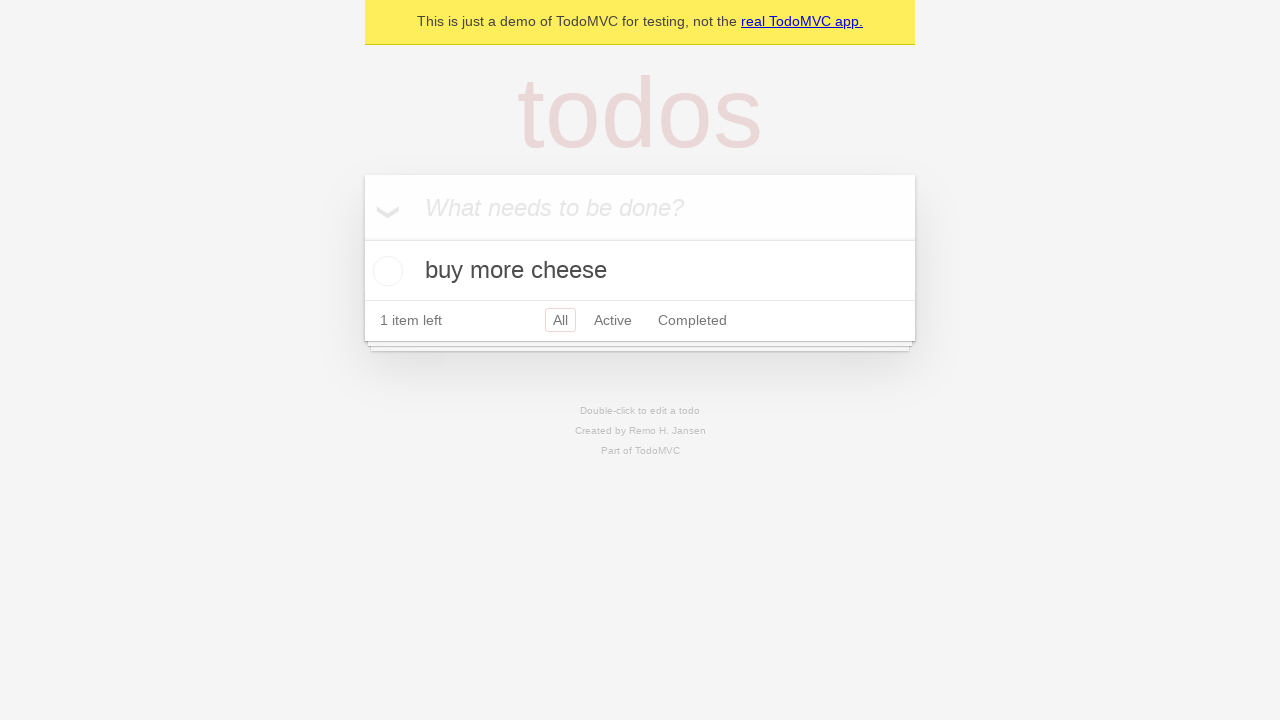

Filled second todo with 'feed the cat' on internal:attr=[placeholder="What needs to be done?"i]
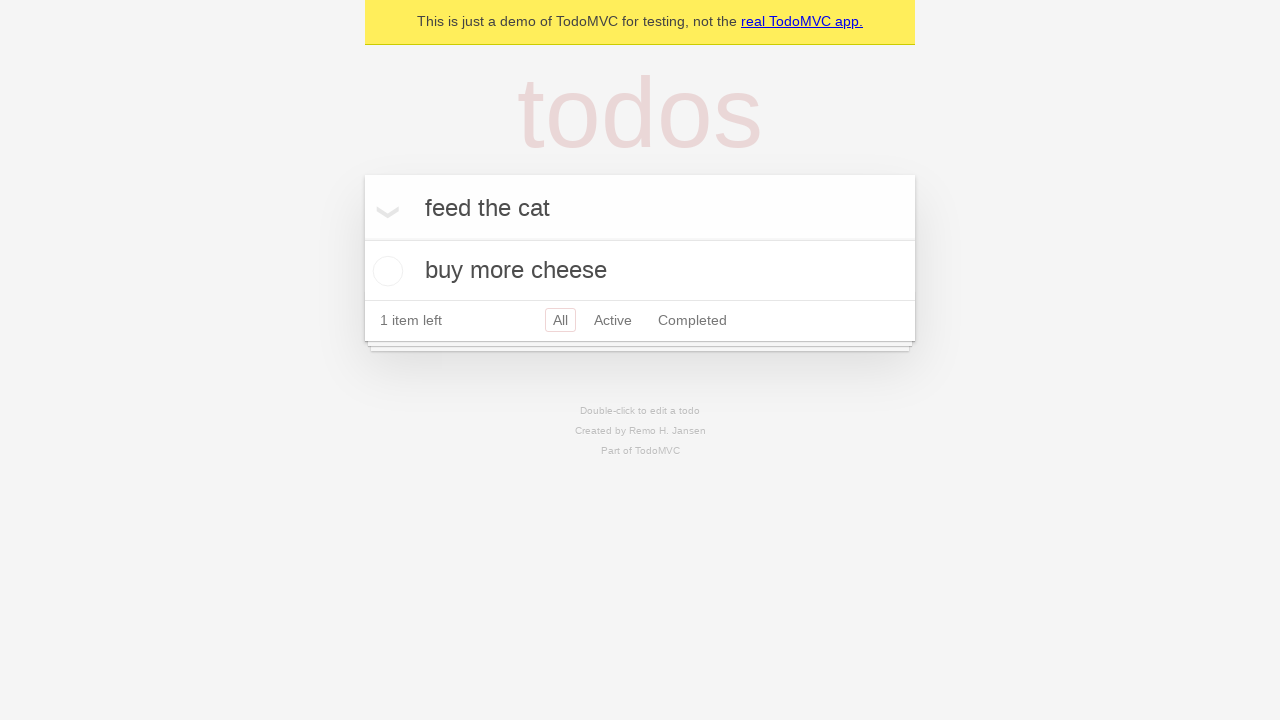

Pressed Enter to create second todo on internal:attr=[placeholder="What needs to be done?"i]
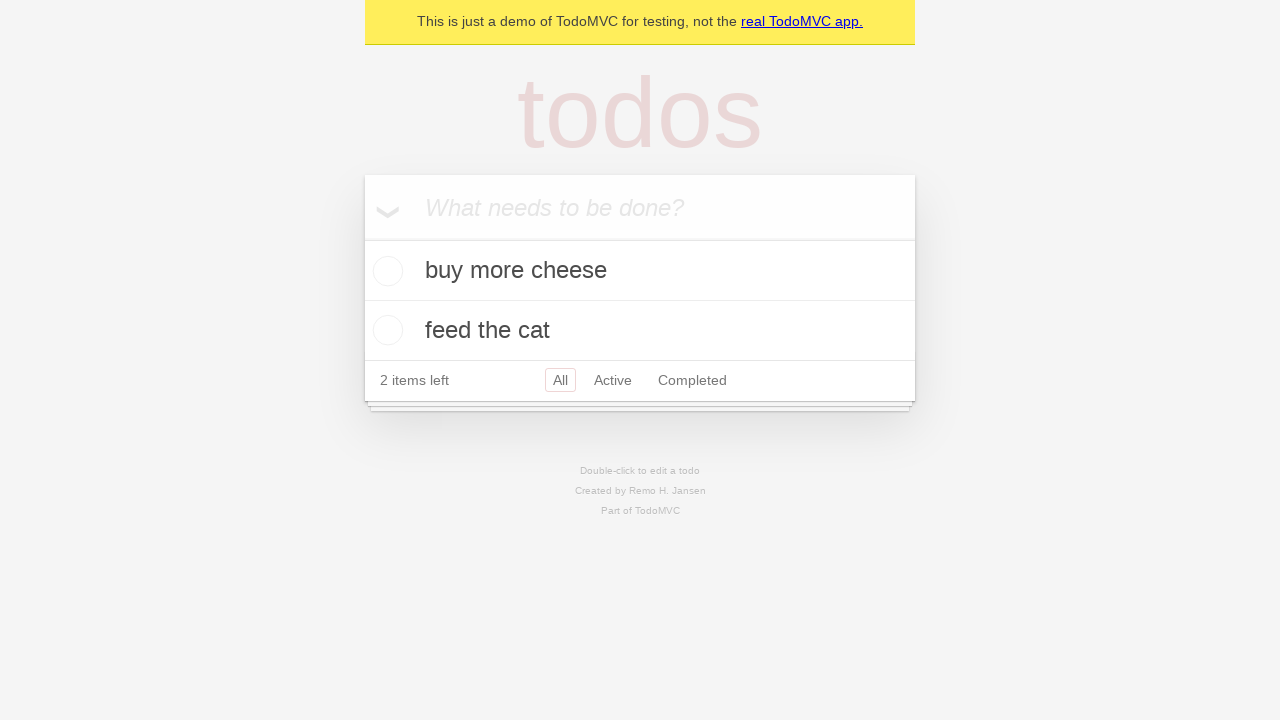

Filled third todo with 'book a doctors appointment' on internal:attr=[placeholder="What needs to be done?"i]
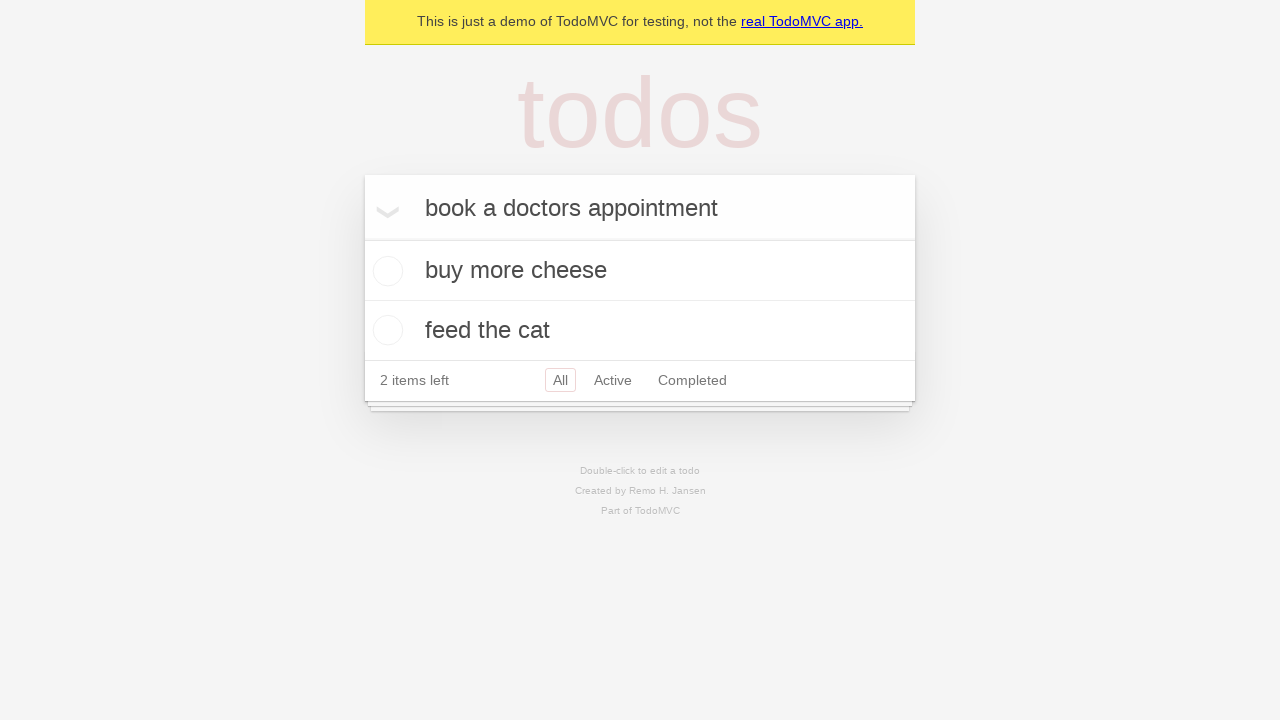

Pressed Enter to create third todo on internal:attr=[placeholder="What needs to be done?"i]
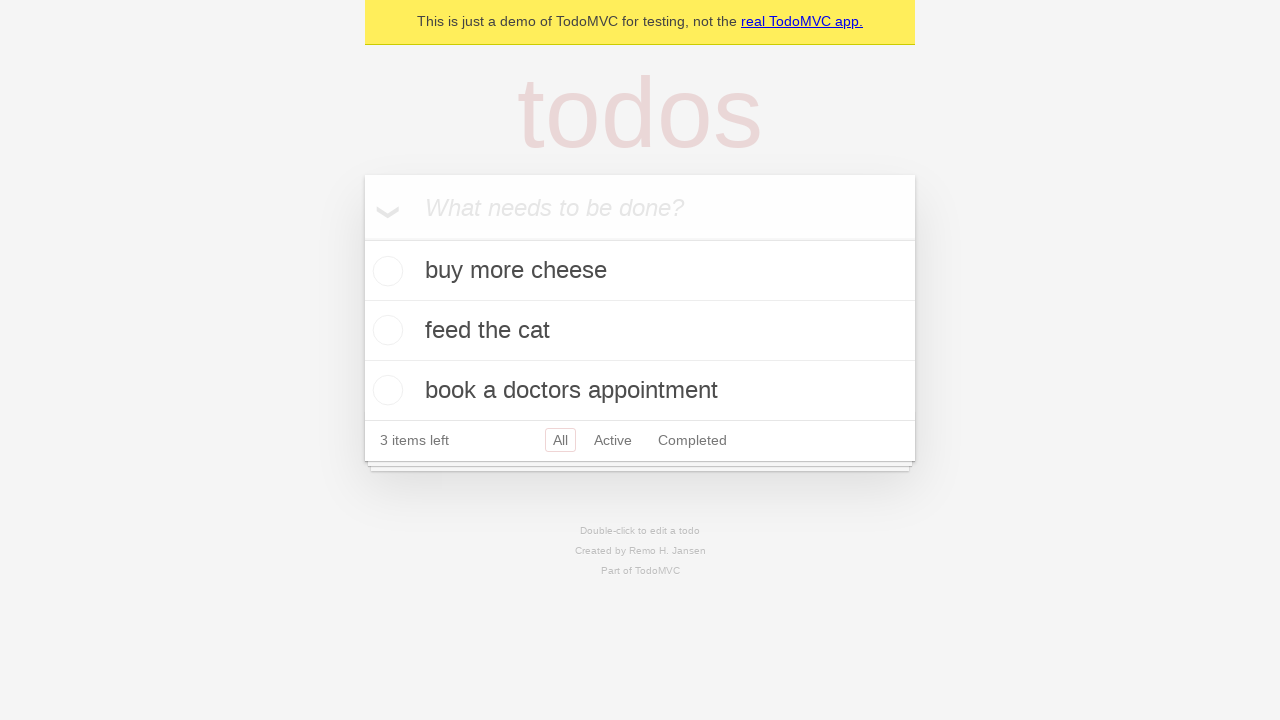

All three todos loaded successfully
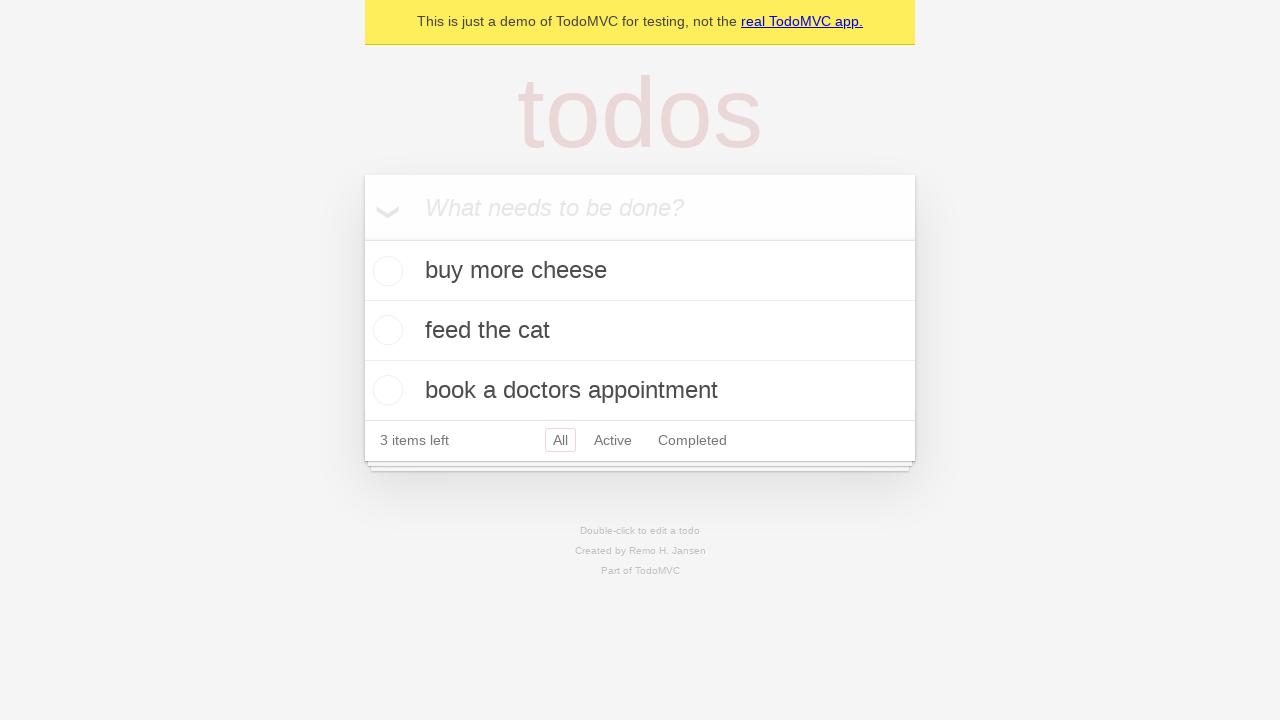

Located the second todo item
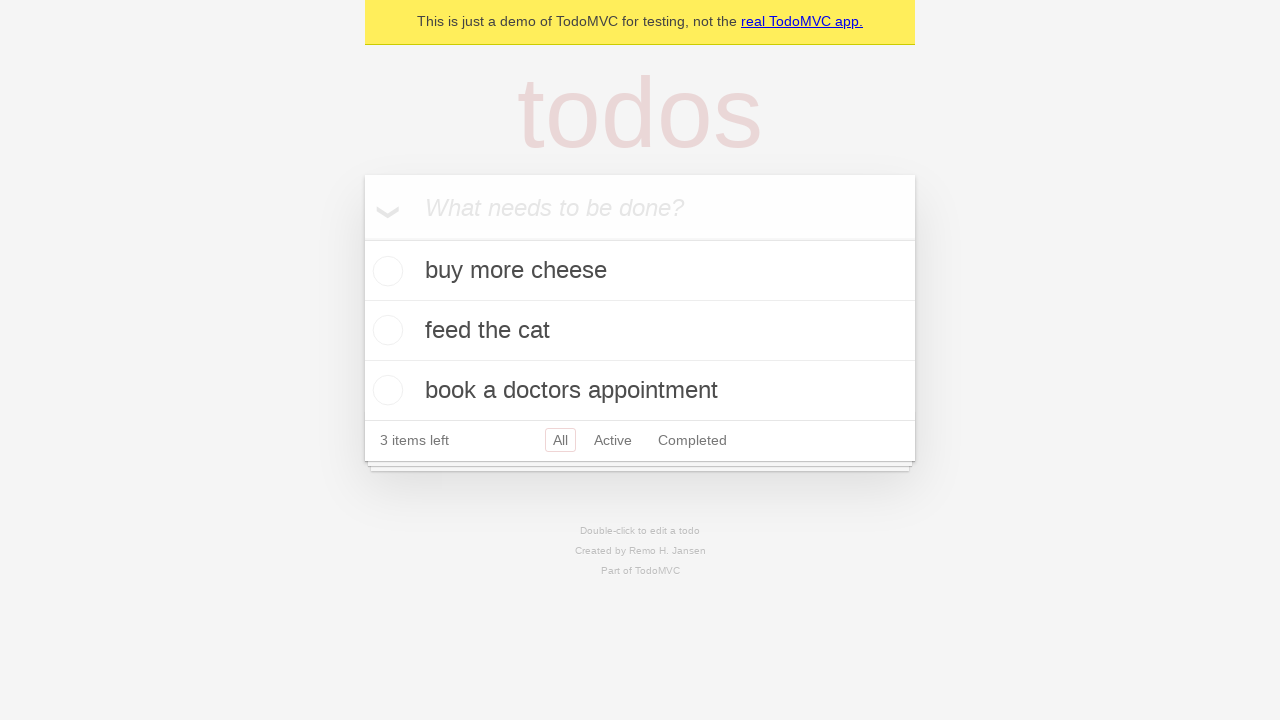

Double-clicked the second todo item to enter edit mode at (640, 331) on internal:testid=[data-testid="todo-item"s] >> nth=1
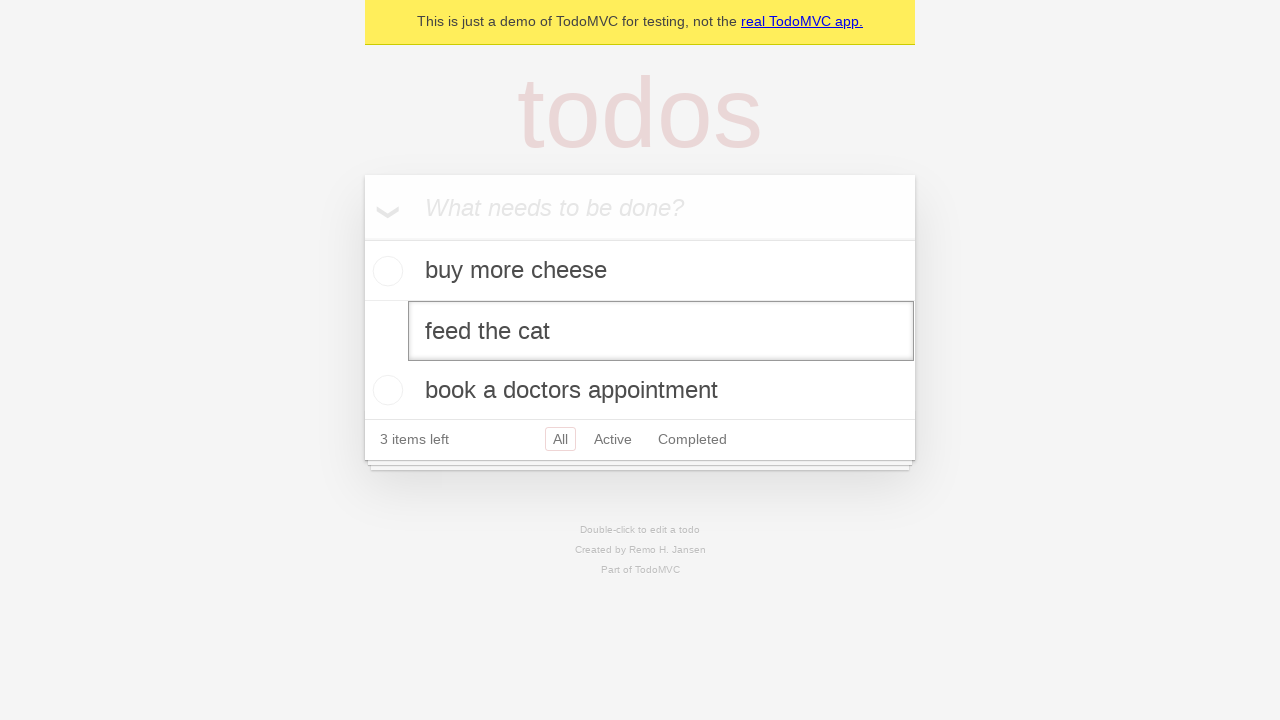

Edit mode activated - other controls should be hidden
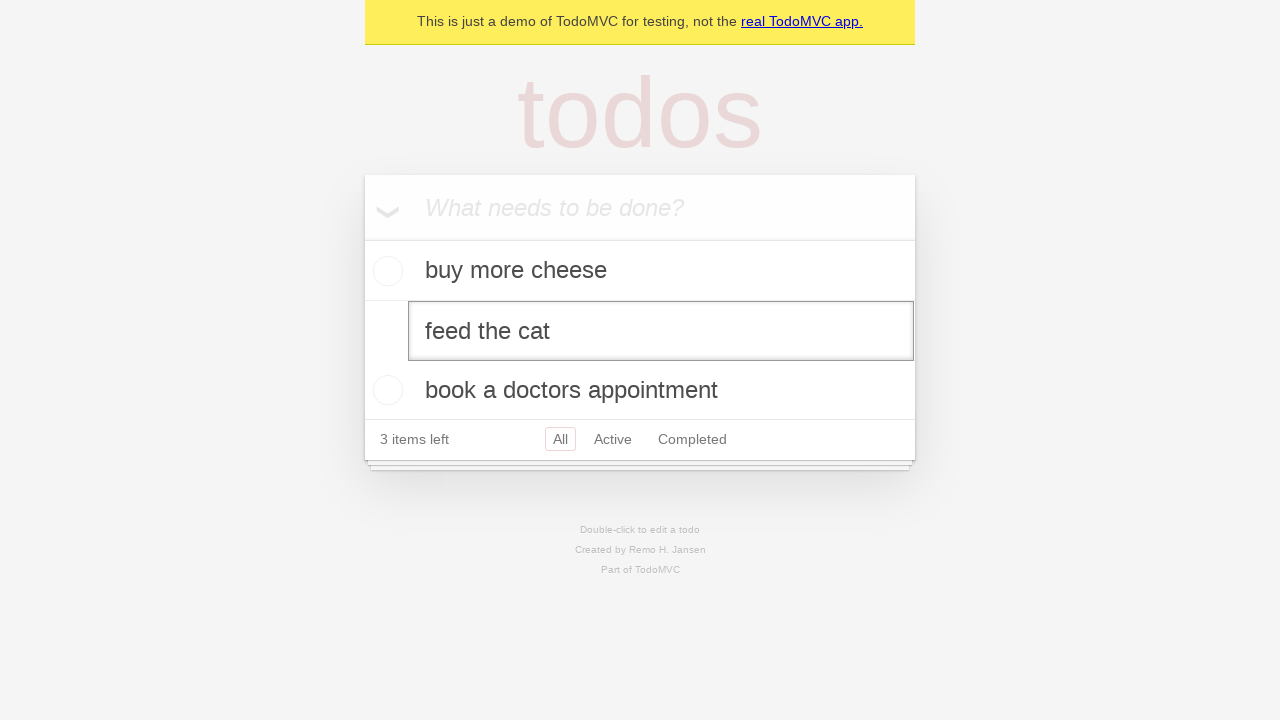

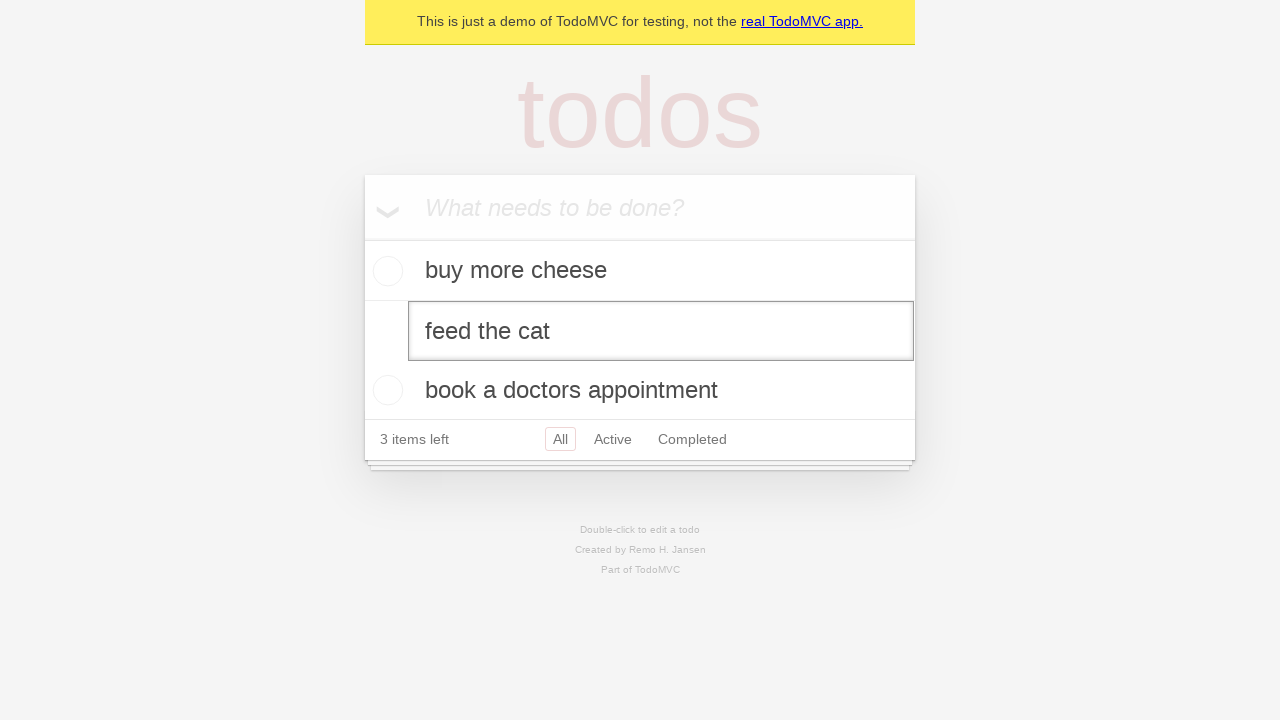